Navigates to jQuery UI Selectable demo, selects multiple items using Ctrl+click, then navigates to the Autocomplete page

Starting URL: https://jqueryui.com/

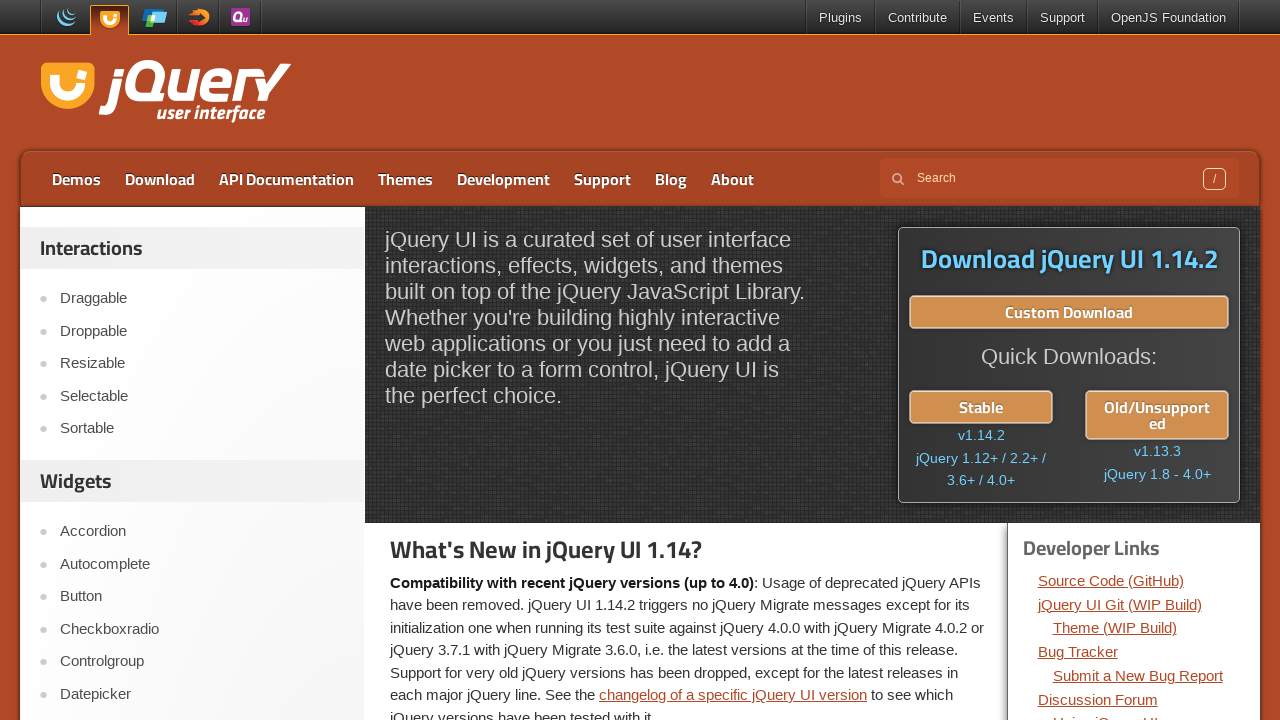

Clicked on Selectable link to navigate to Selectable demo at (202, 396) on text=Selectable
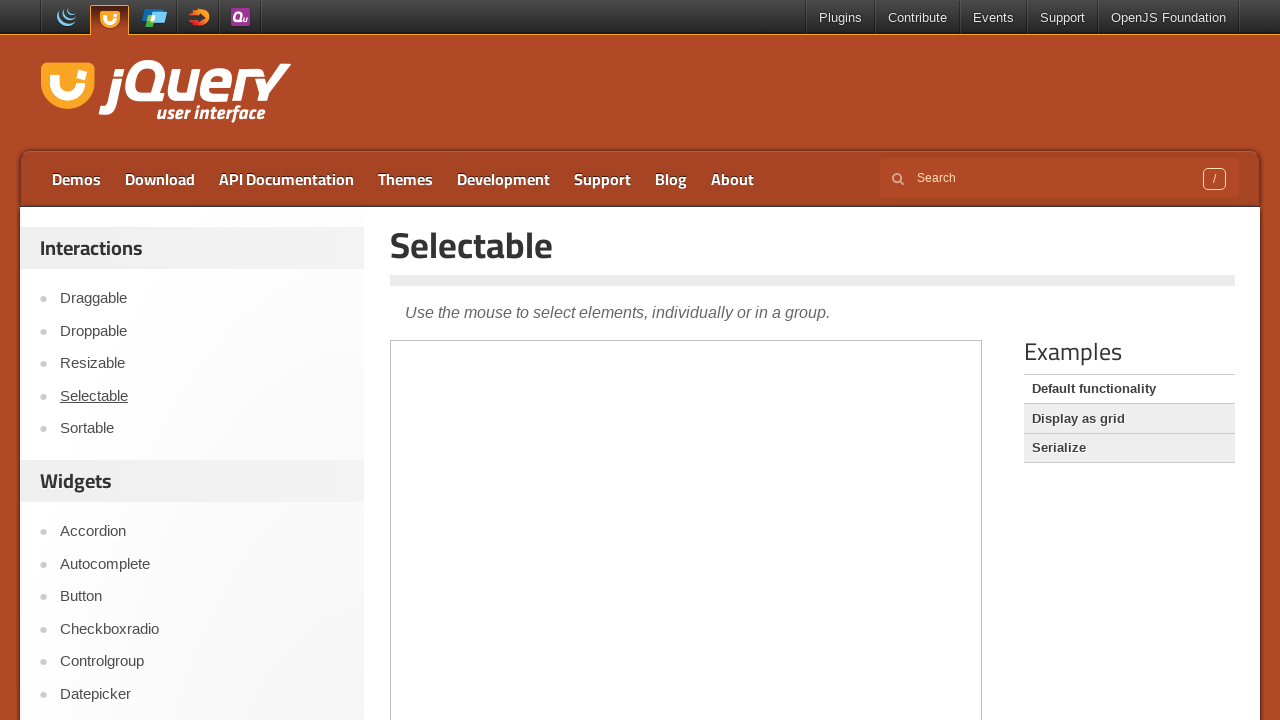

Located demo iframe
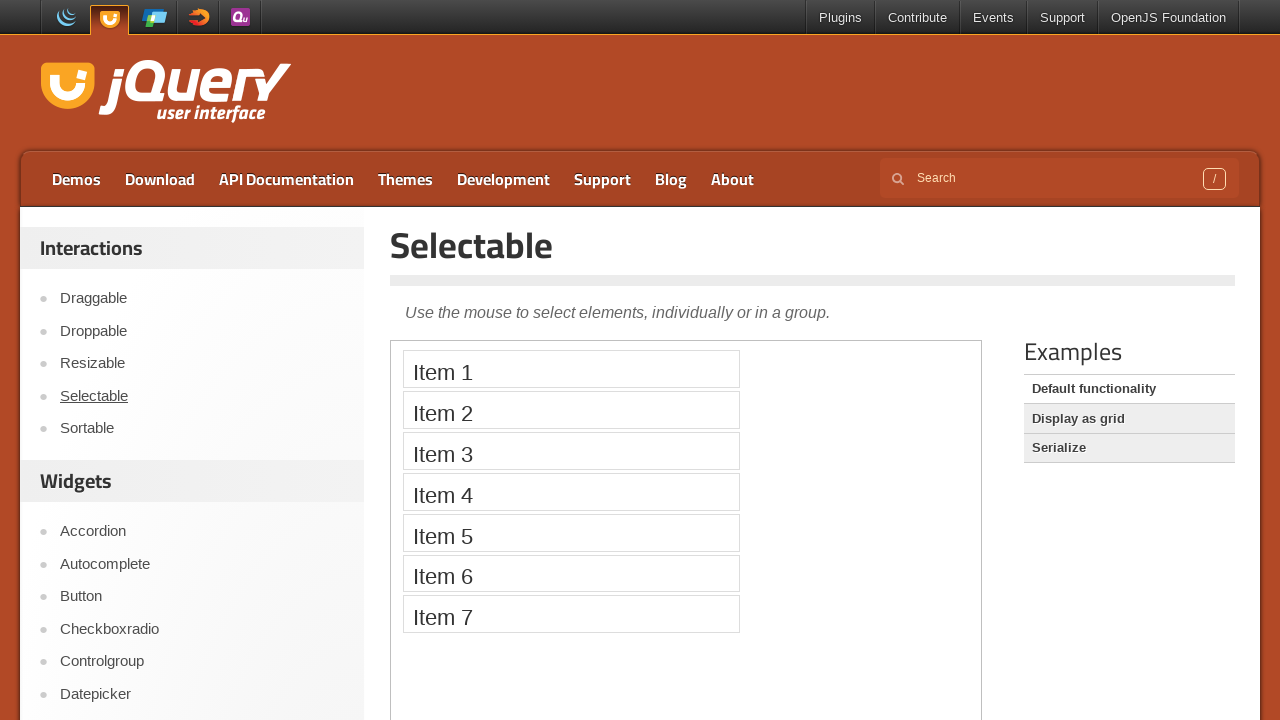

Ctrl+clicked first selectable item at (571, 369) on .demo-frame >> internal:control=enter-frame >> li.ui-widget-content.ui-selectee:
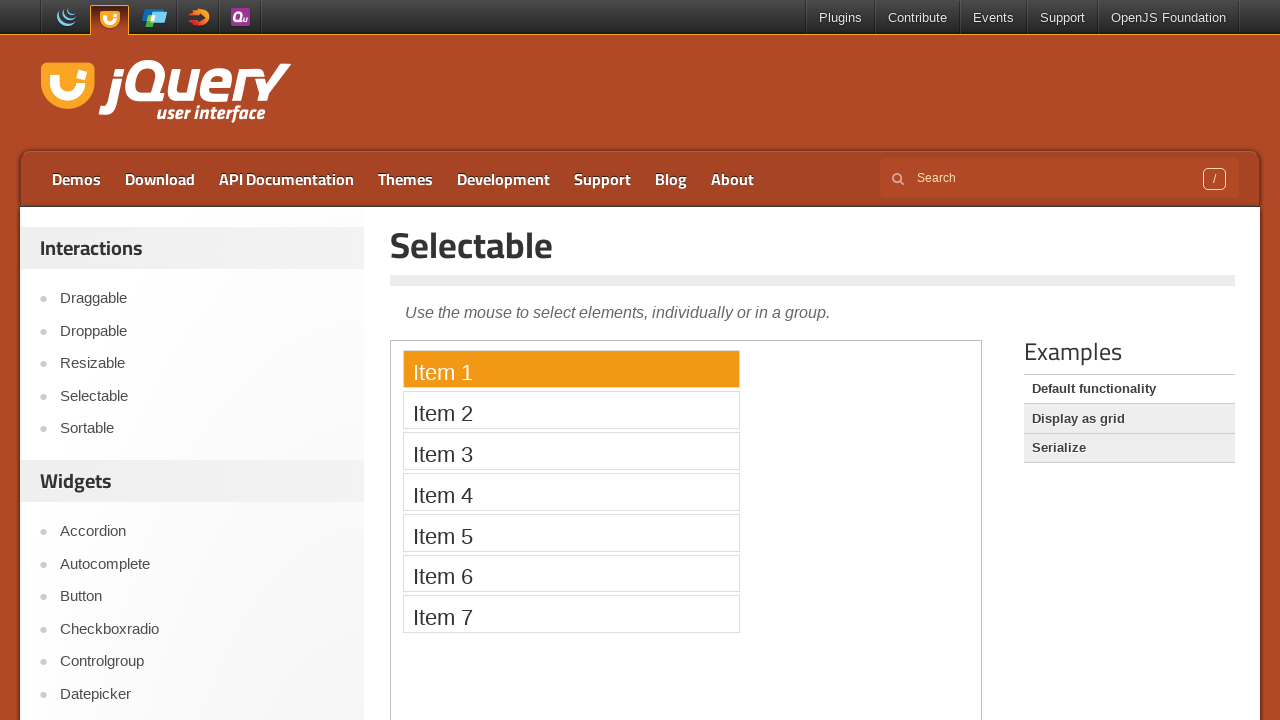

Ctrl+clicked second selectable item at (571, 410) on .demo-frame >> internal:control=enter-frame >> li.ui-widget-content.ui-selectee:
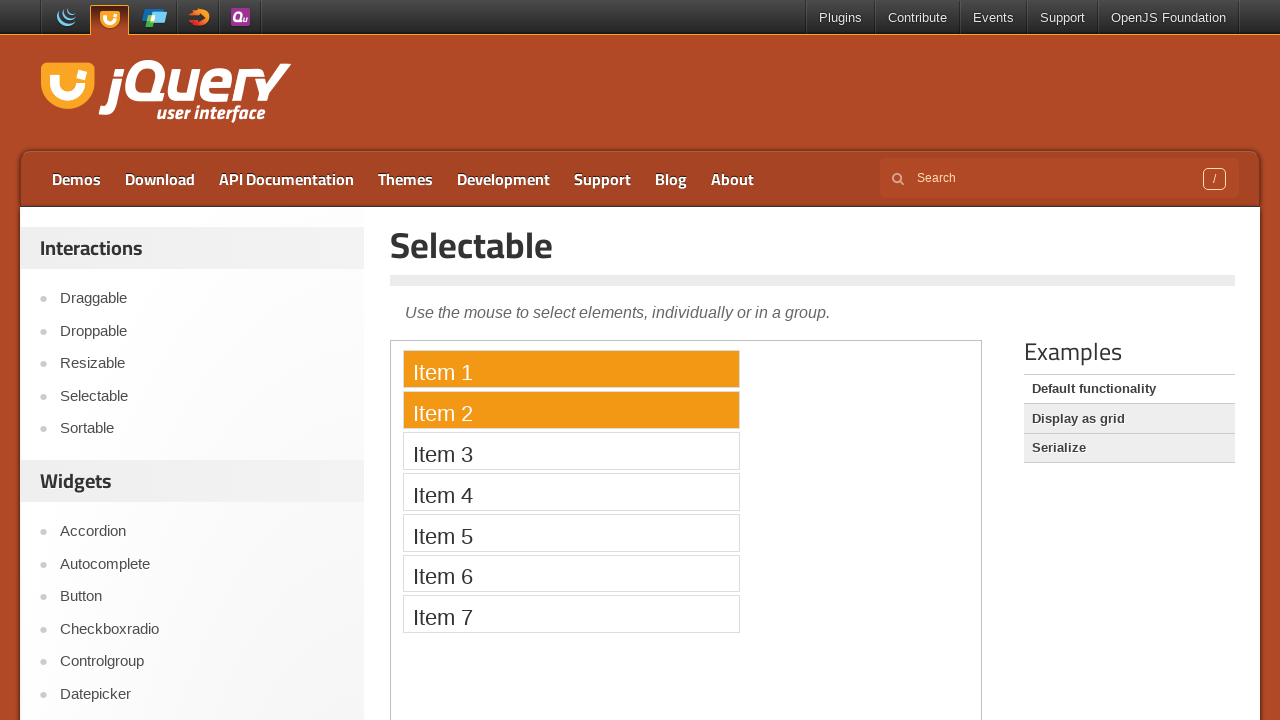

Ctrl+clicked third selectable item at (571, 451) on .demo-frame >> internal:control=enter-frame >> li.ui-widget-content.ui-selectee:
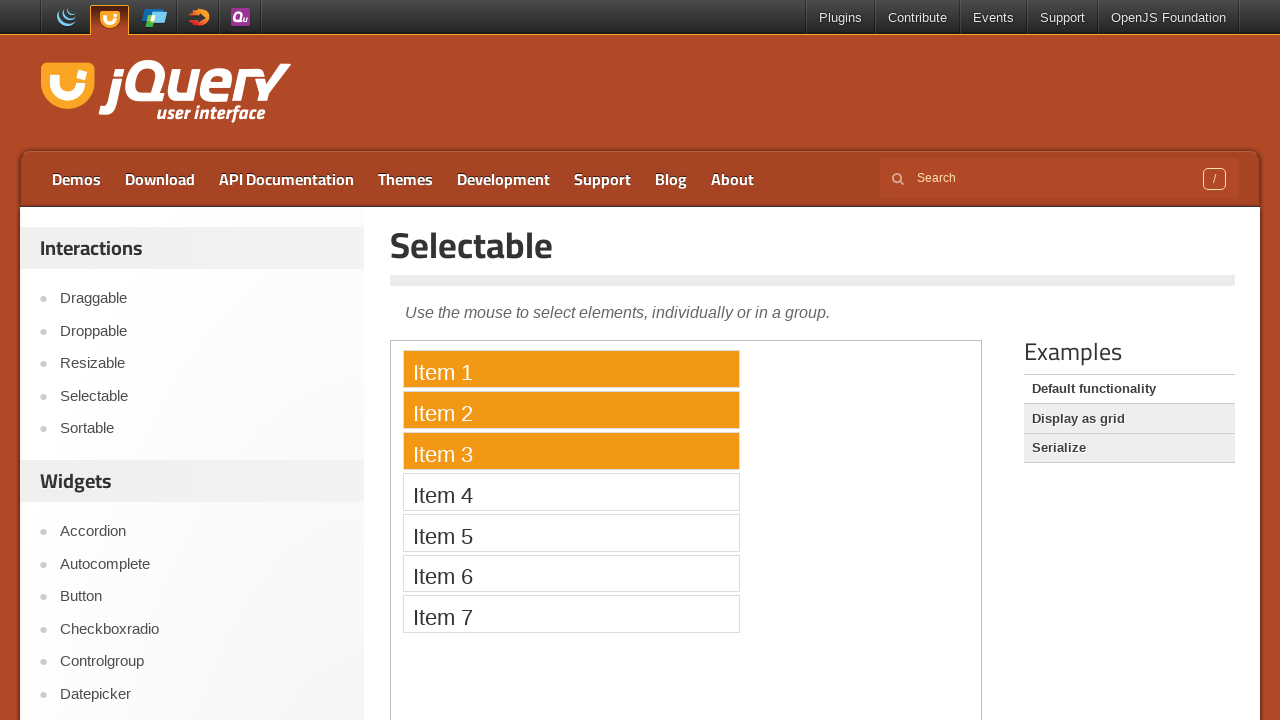

Clicked on Autocomplete link to navigate to Autocomplete page at (202, 564) on text=Autocomplete
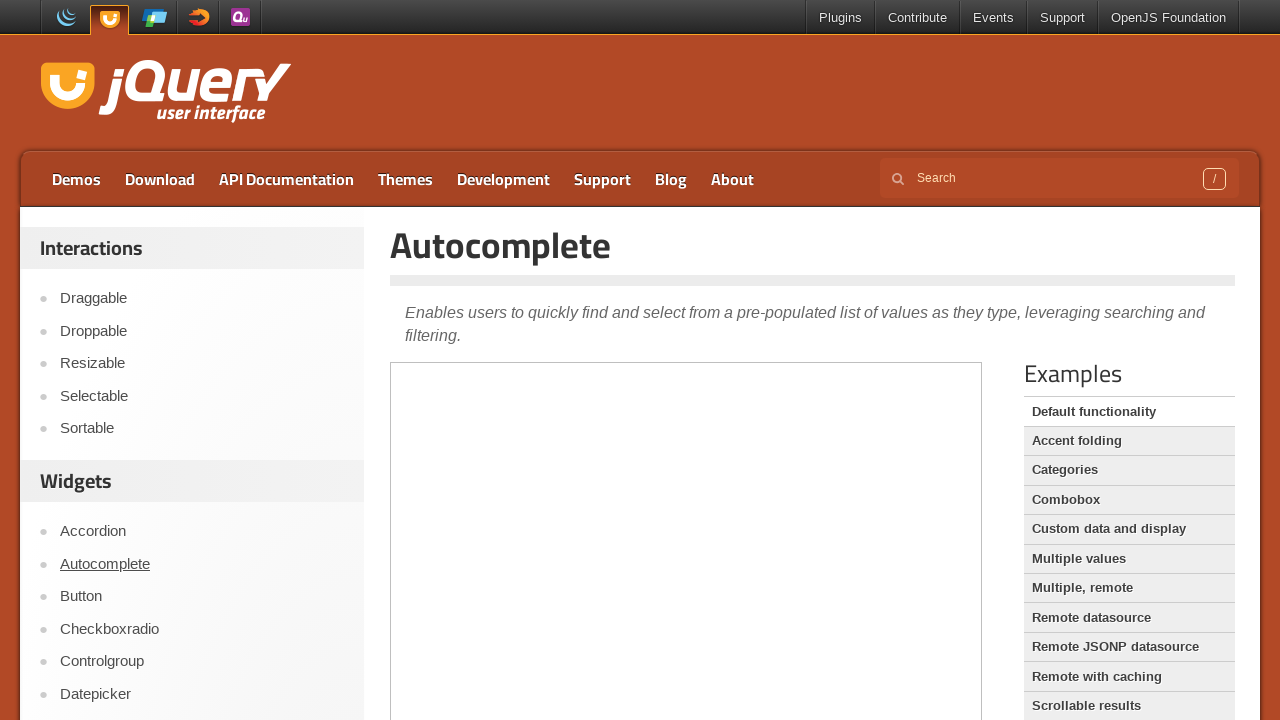

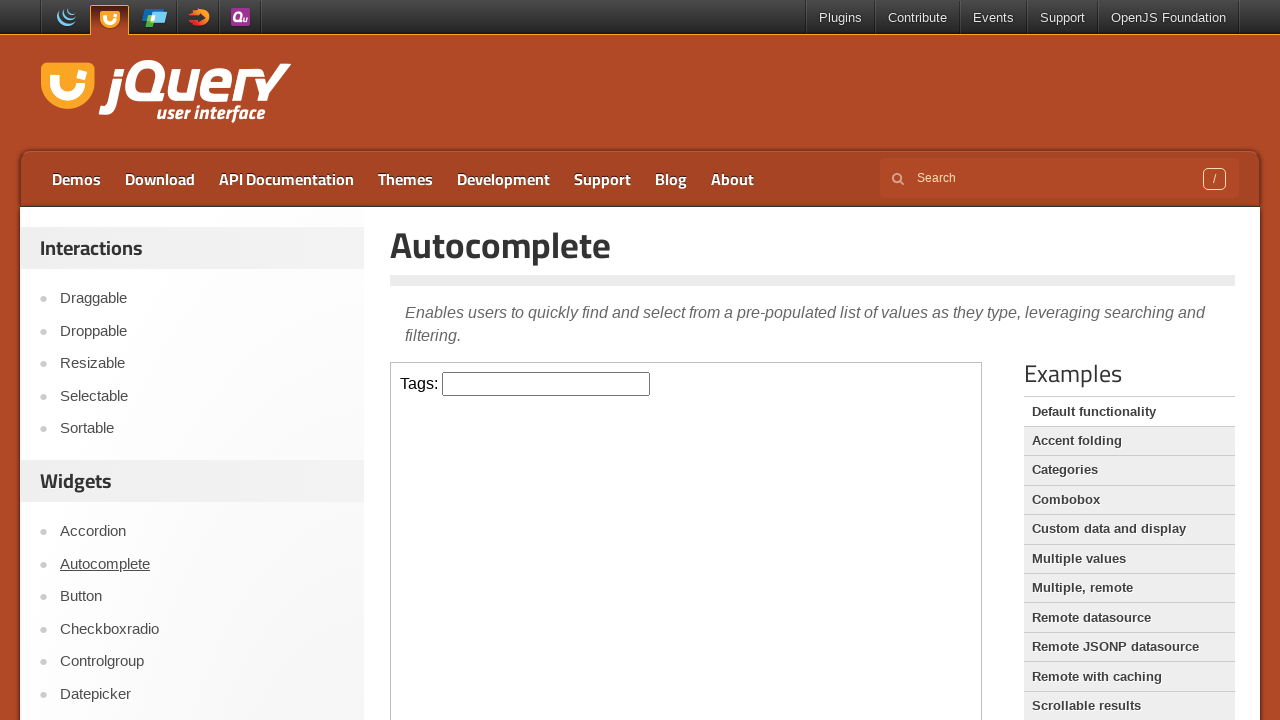